Tests handling JavaScript alert dialogs by clicking alert buttons and interacting with prompt alerts on a practice page

Starting URL: https://testautomationpractice.blogspot.com/

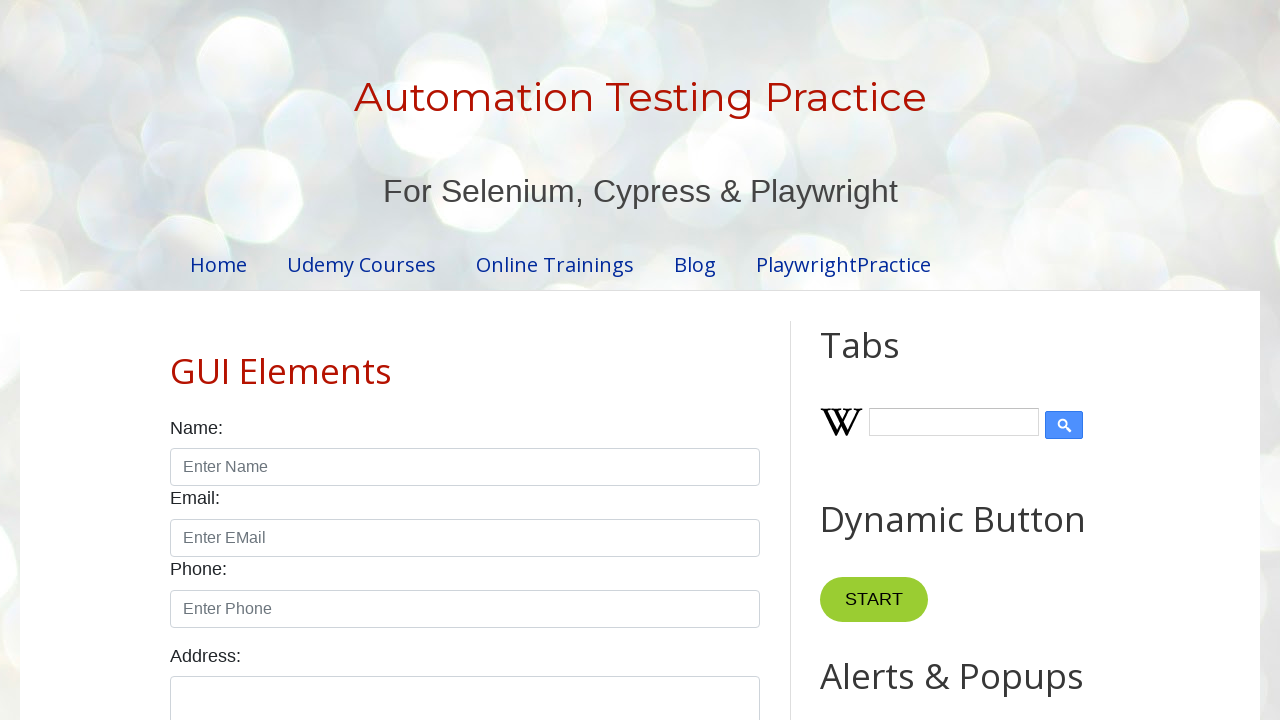

Set up dialog handler to accept alerts
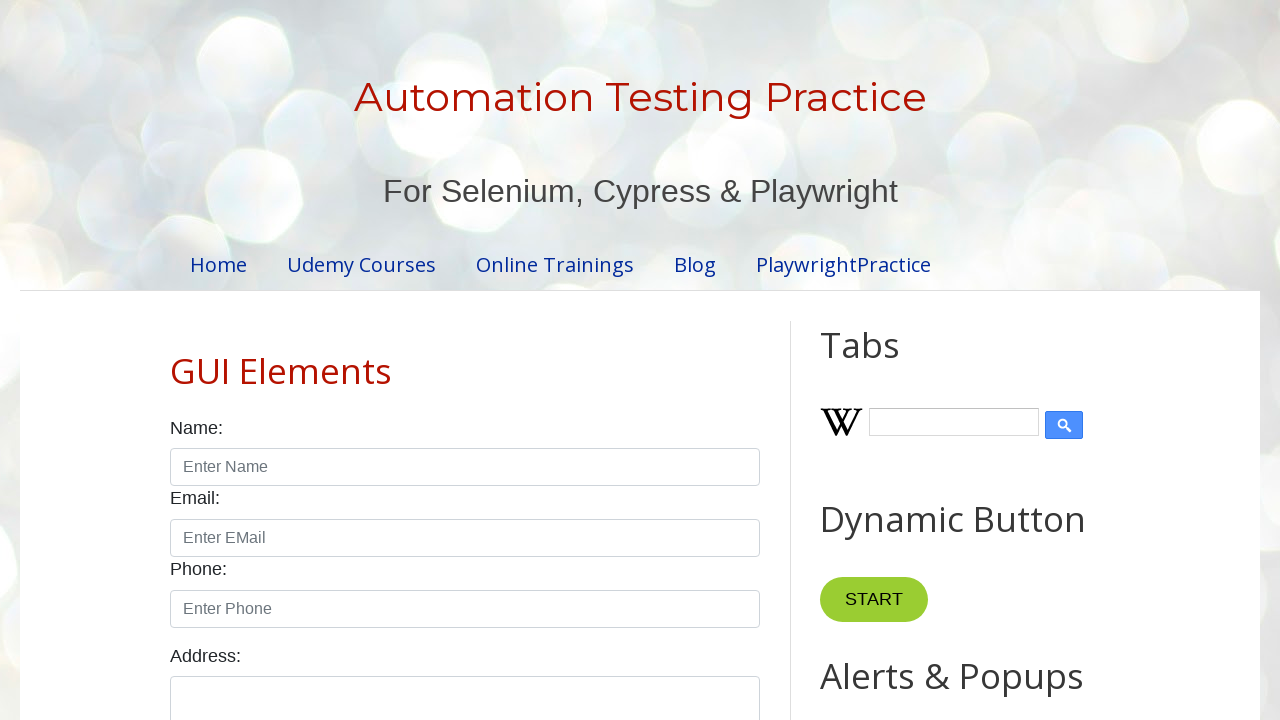

Clicked alert button to trigger JavaScript alert at (888, 361) on #alertBtn
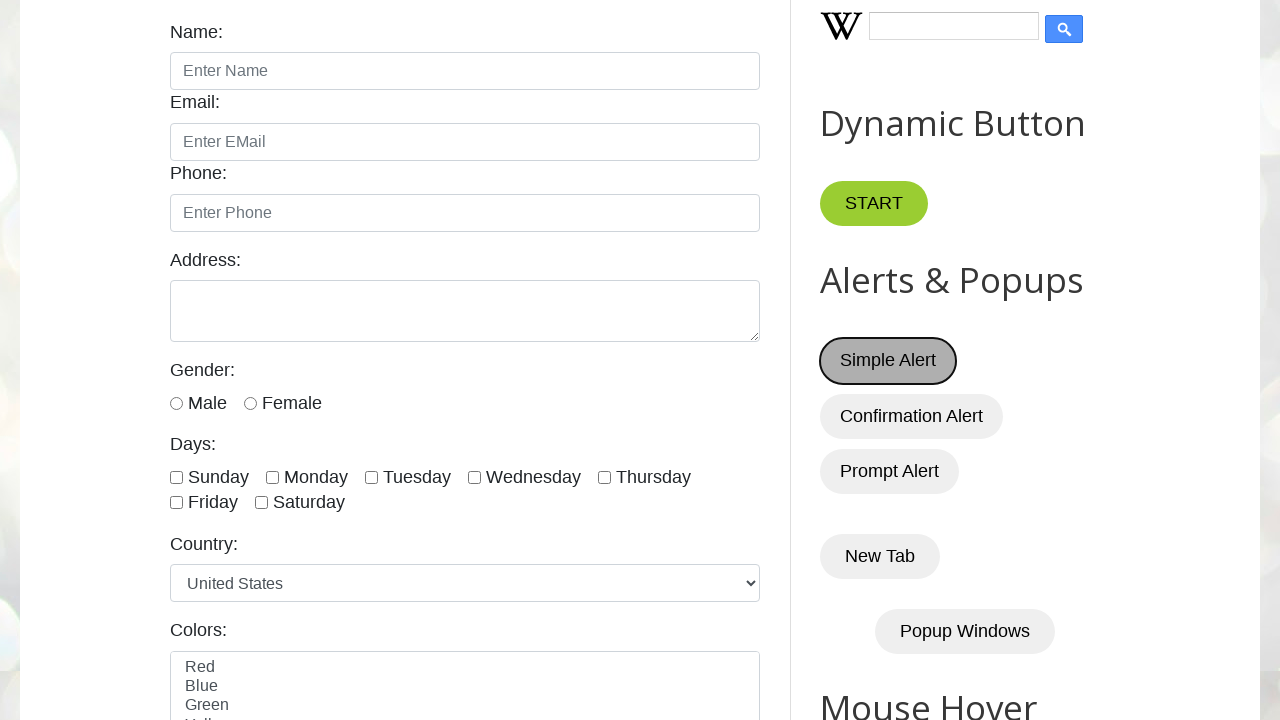

Clicked Prompt Alert button to trigger prompt dialog at (890, 471) on internal:role=button[name="Prompt Alert"i]
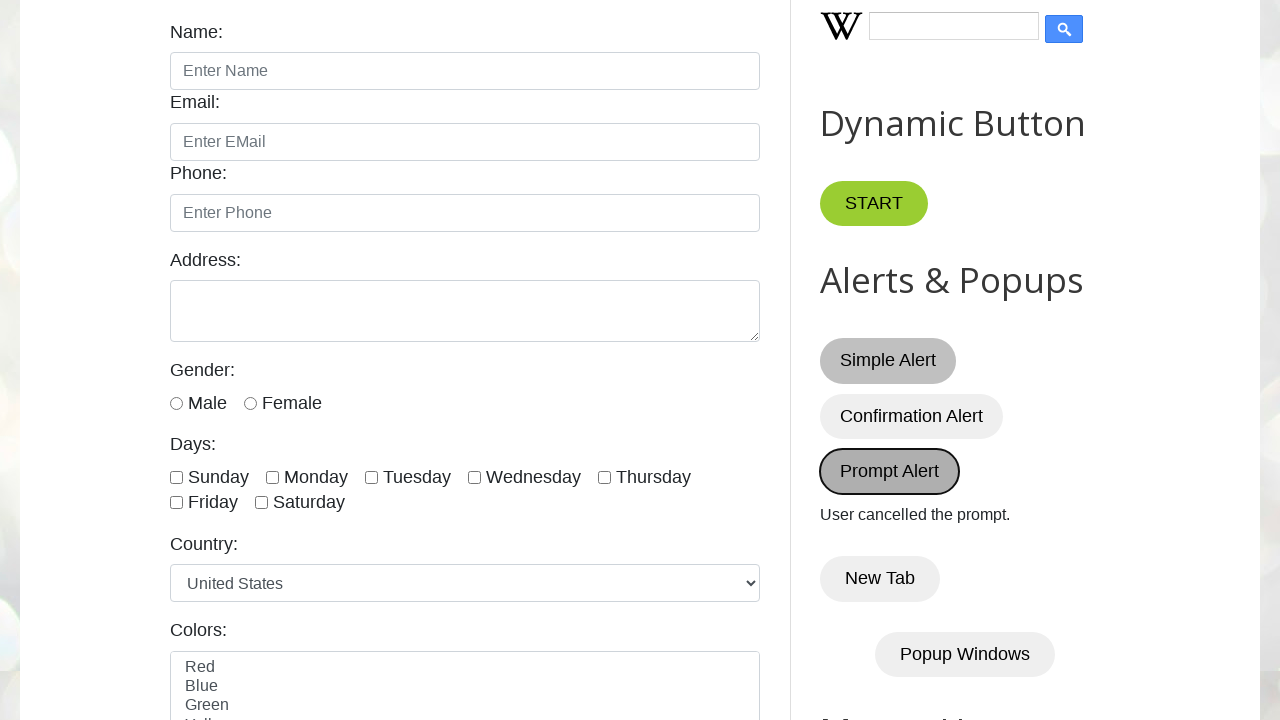

Located task table element
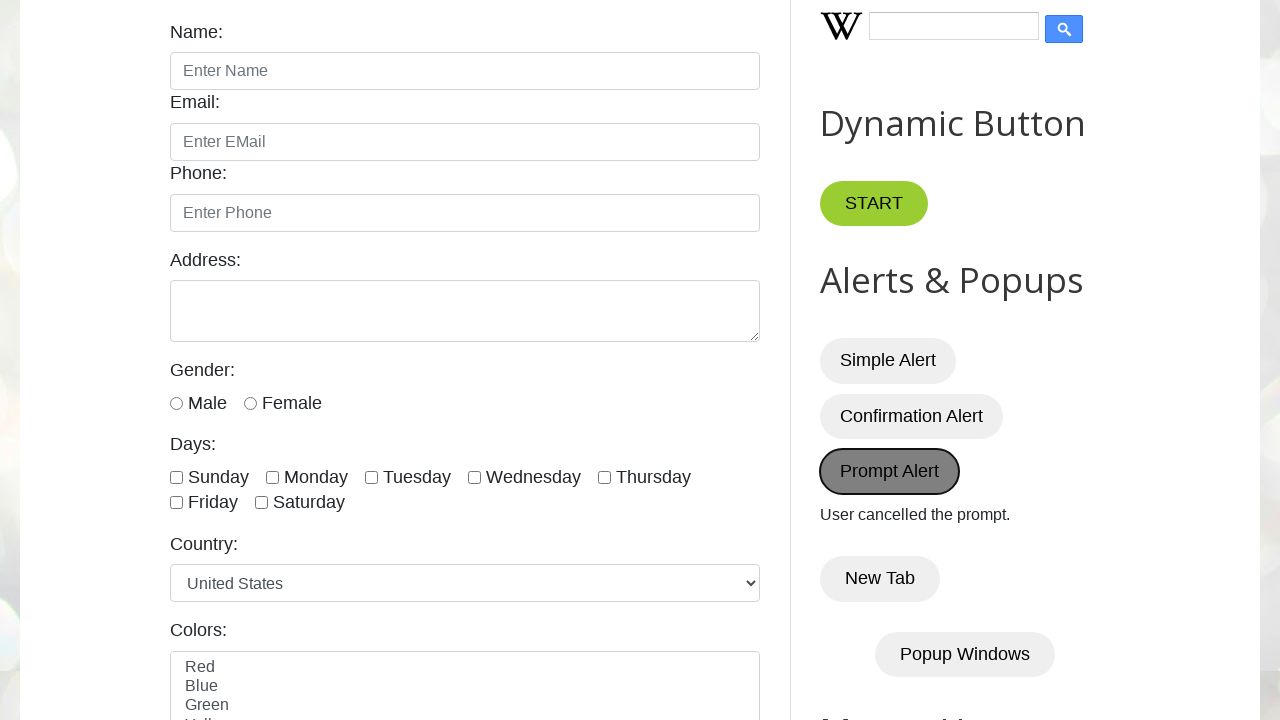

Task table loaded and is visible
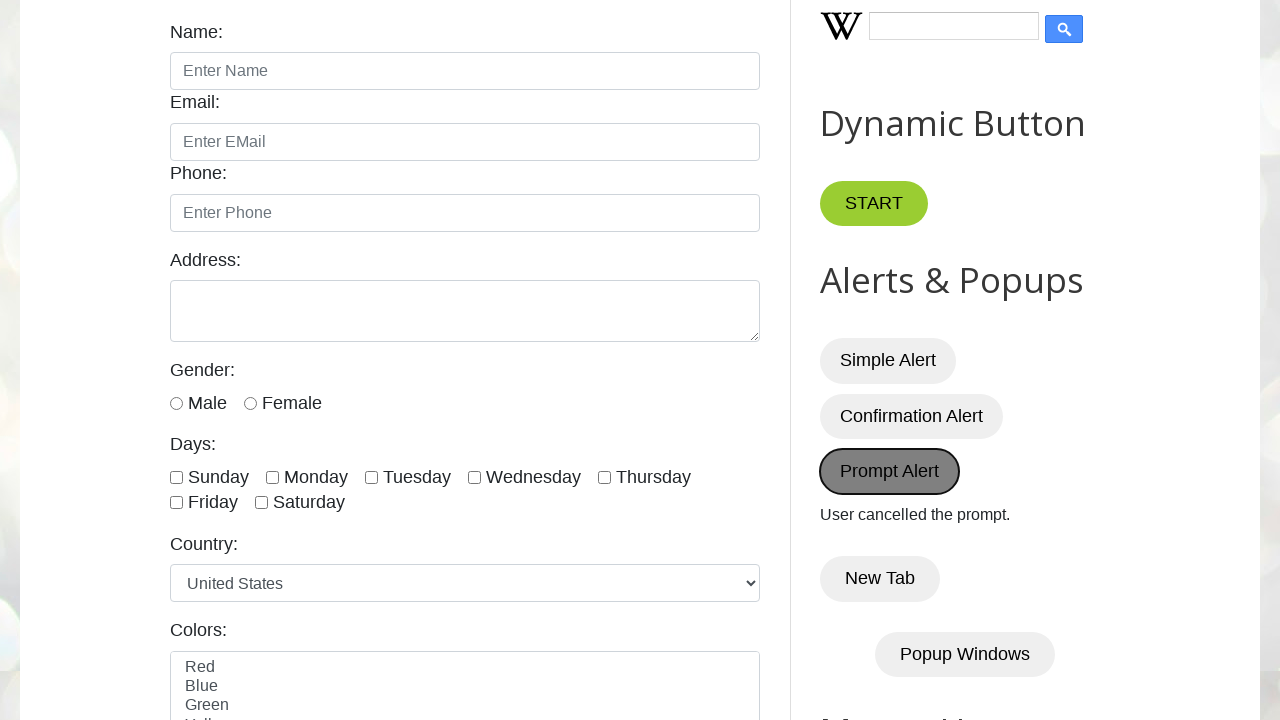

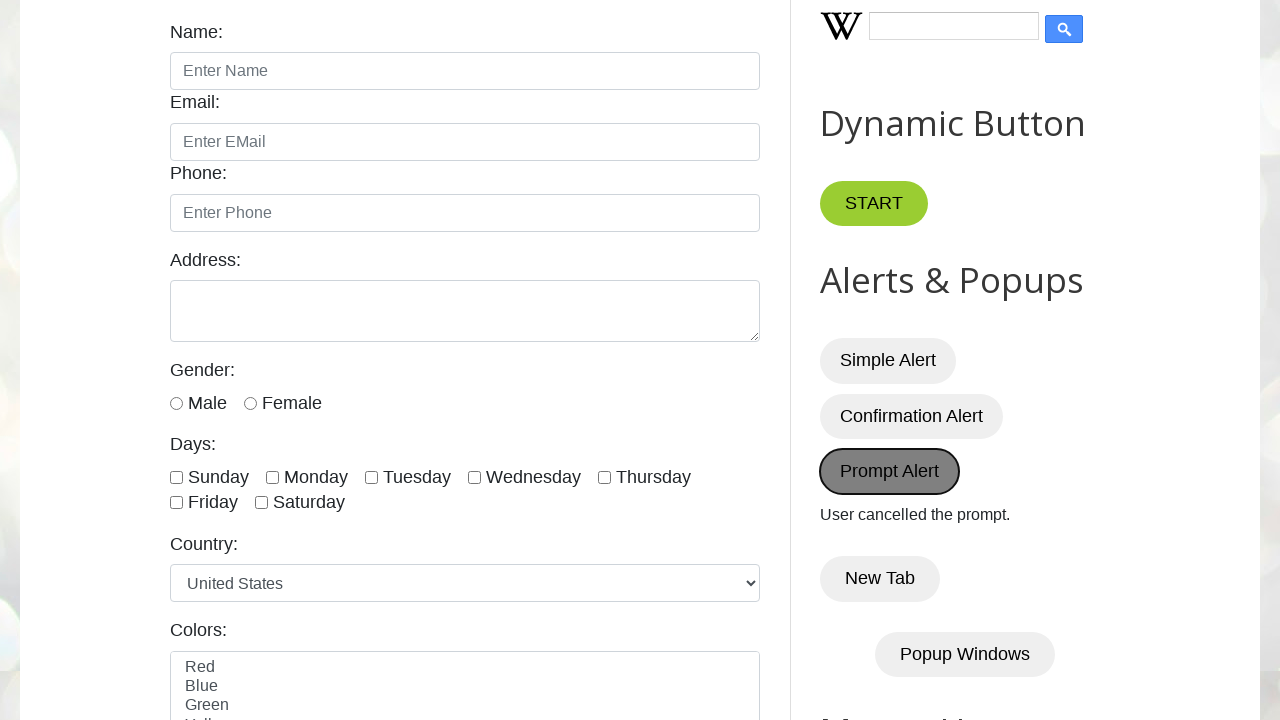